Tests a simple input form by entering a message, clicking the show input button, and verifying the message is displayed correctly.

Starting URL: https://lambdatest.com/selenium-playground/simple-form-demo

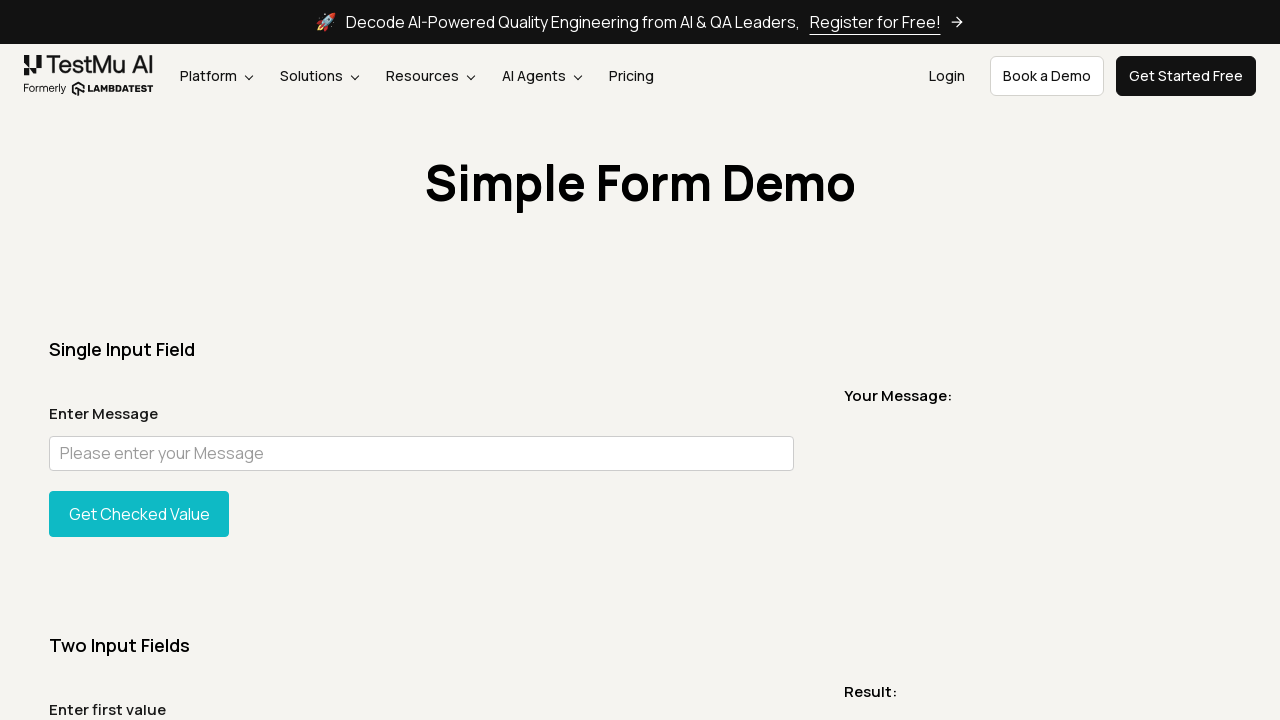

Entered message 'Hare Krishna! This is our super duper awesome Journey!' into the input field on internal:attr=[placeholder="Please enter your Message"i]
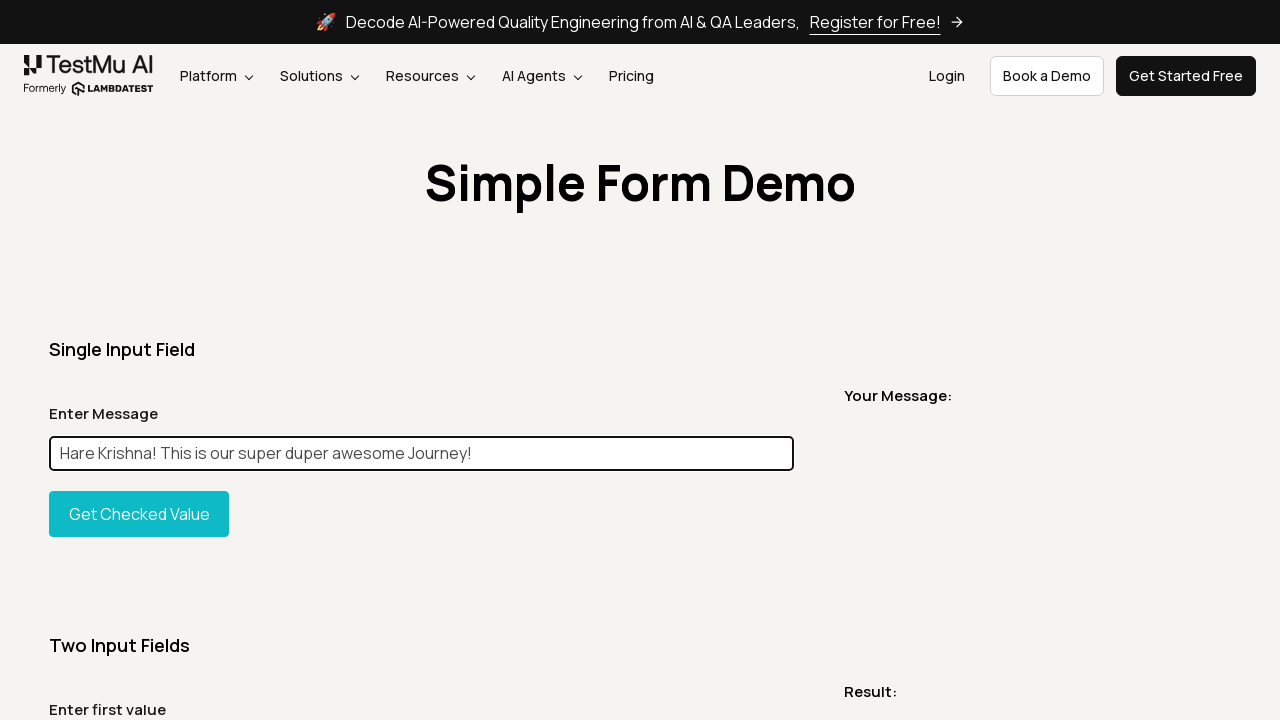

Clicked the Show Input button at (139, 514) on xpath=//button[@id='showInput']
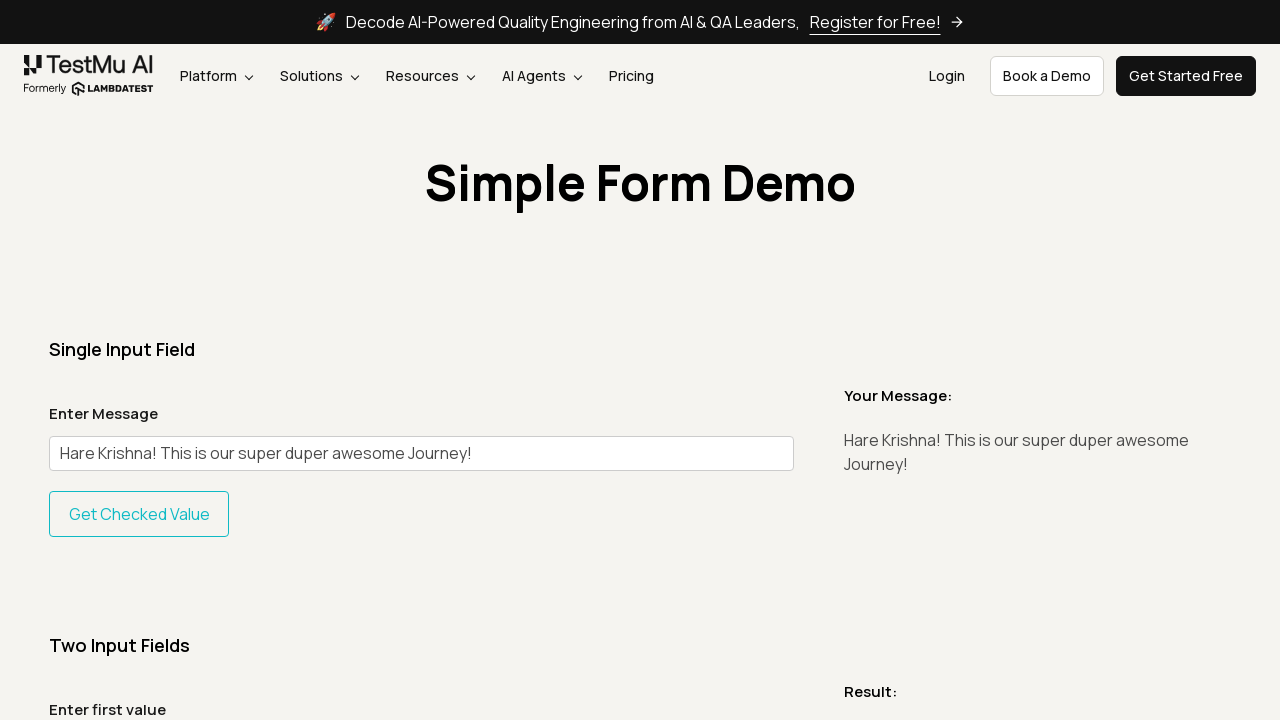

Message display element loaded
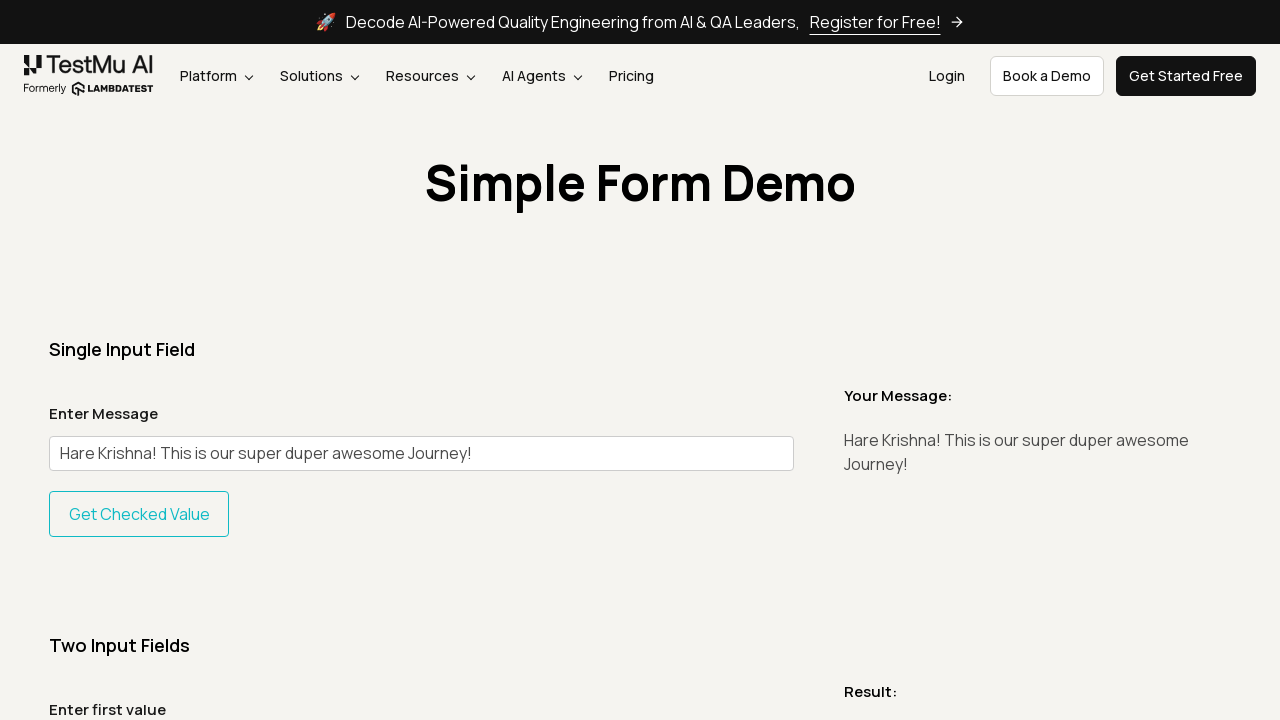

Verified the displayed message matches the input message
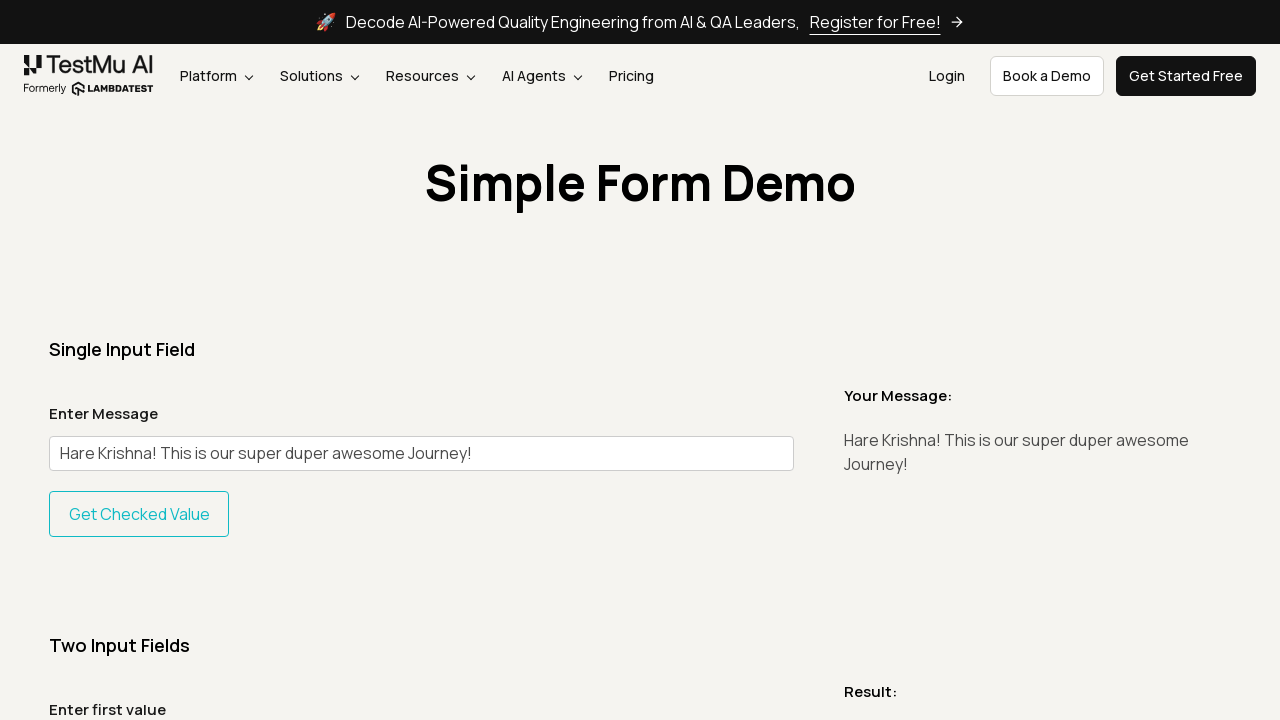

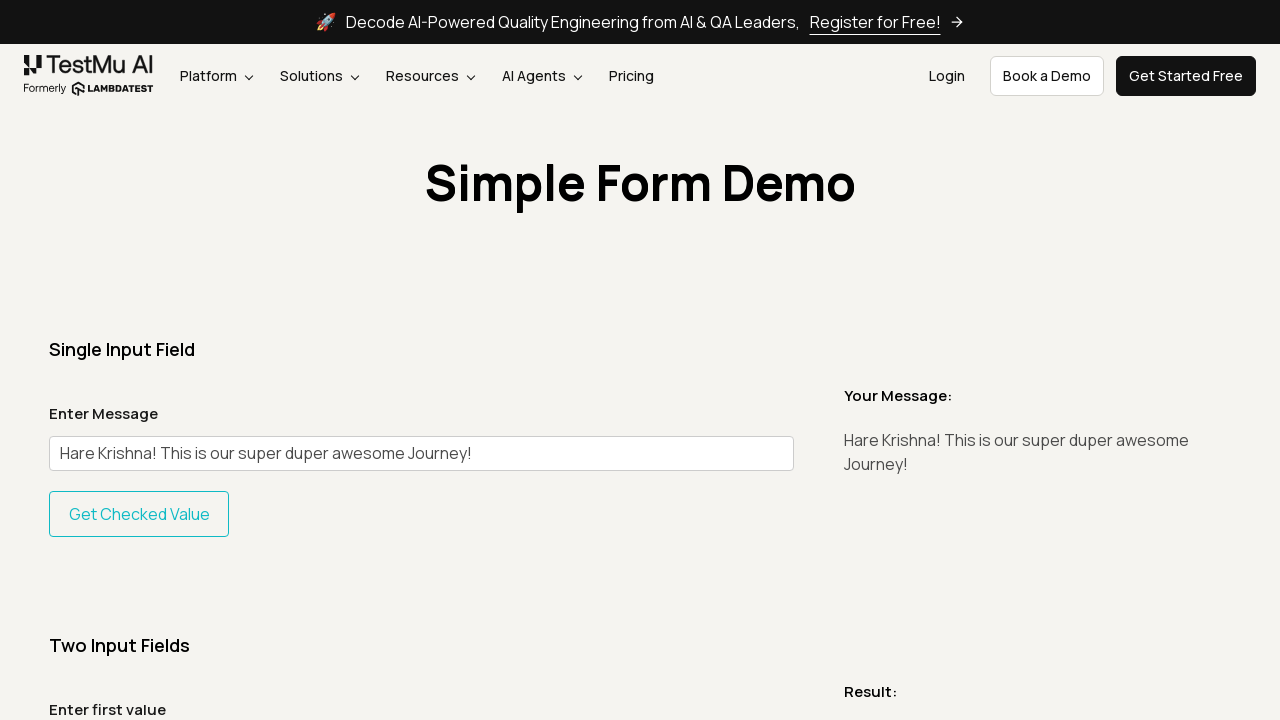